Tests dropdown functionality by selecting different options from a dropdown menu

Starting URL: http://the-internet.herokuapp.com/dropdown

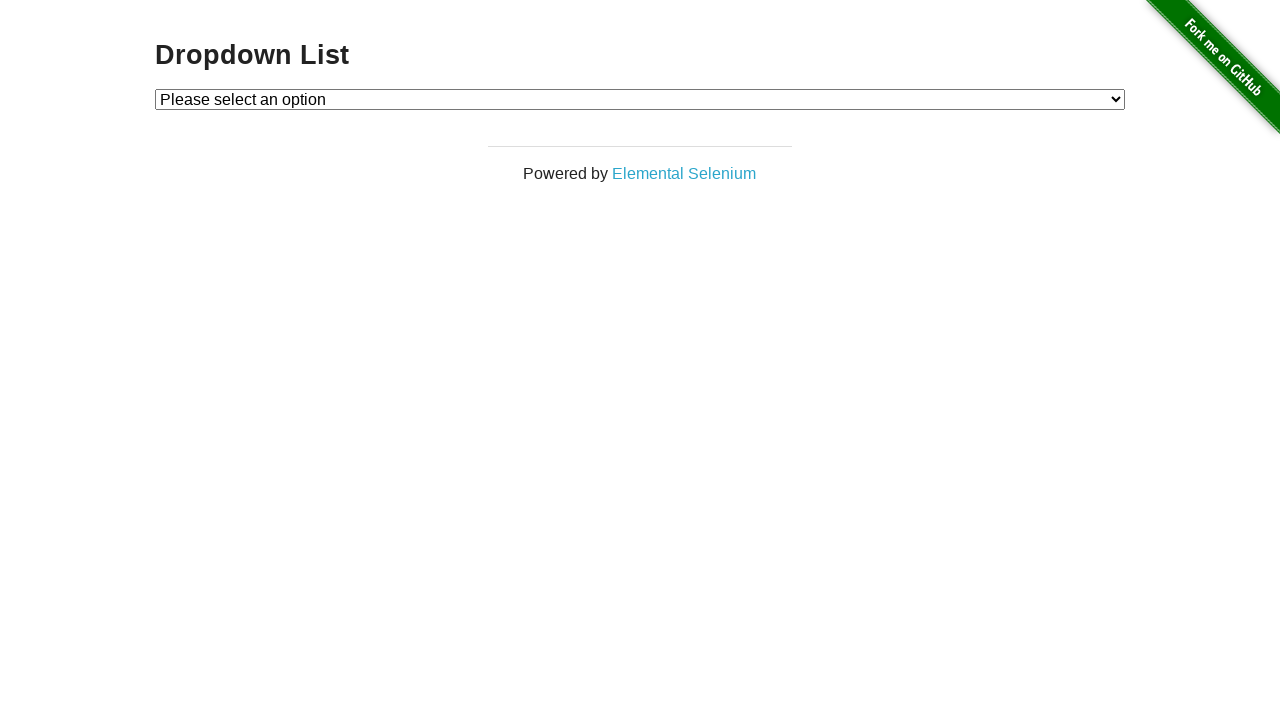

Verified page title is 'The Internet'
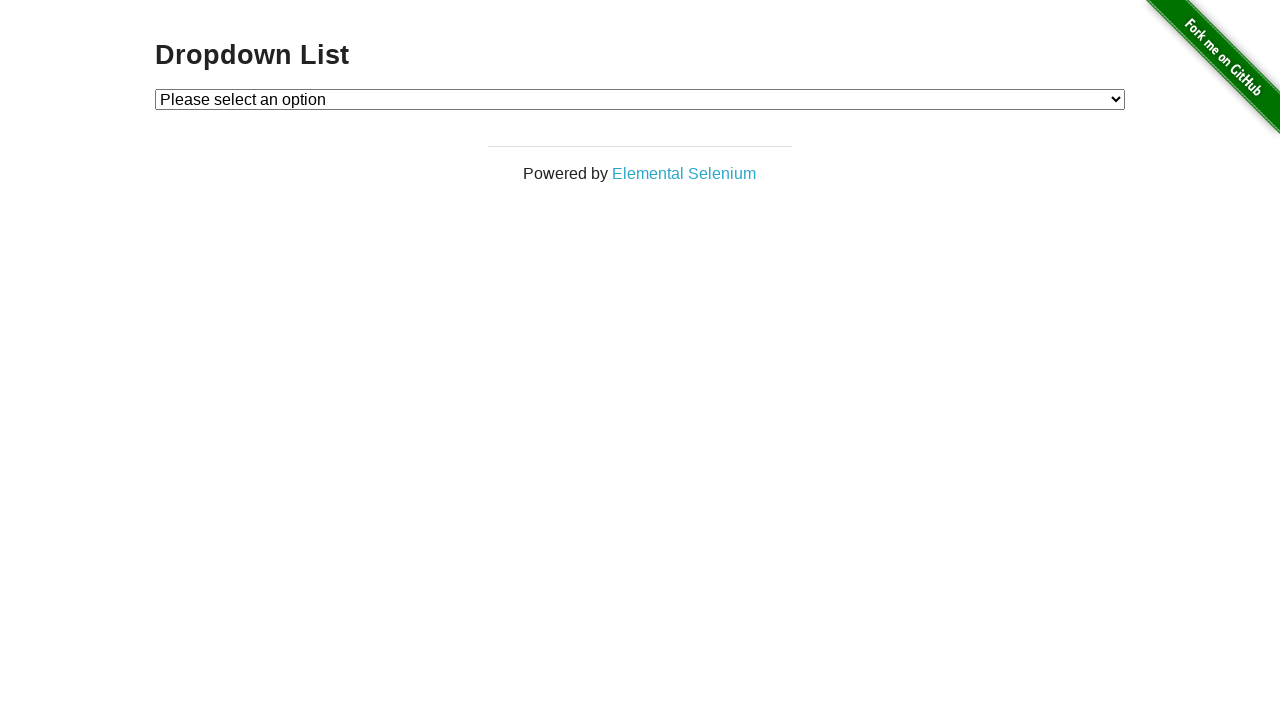

Dropdown menu loaded and became visible
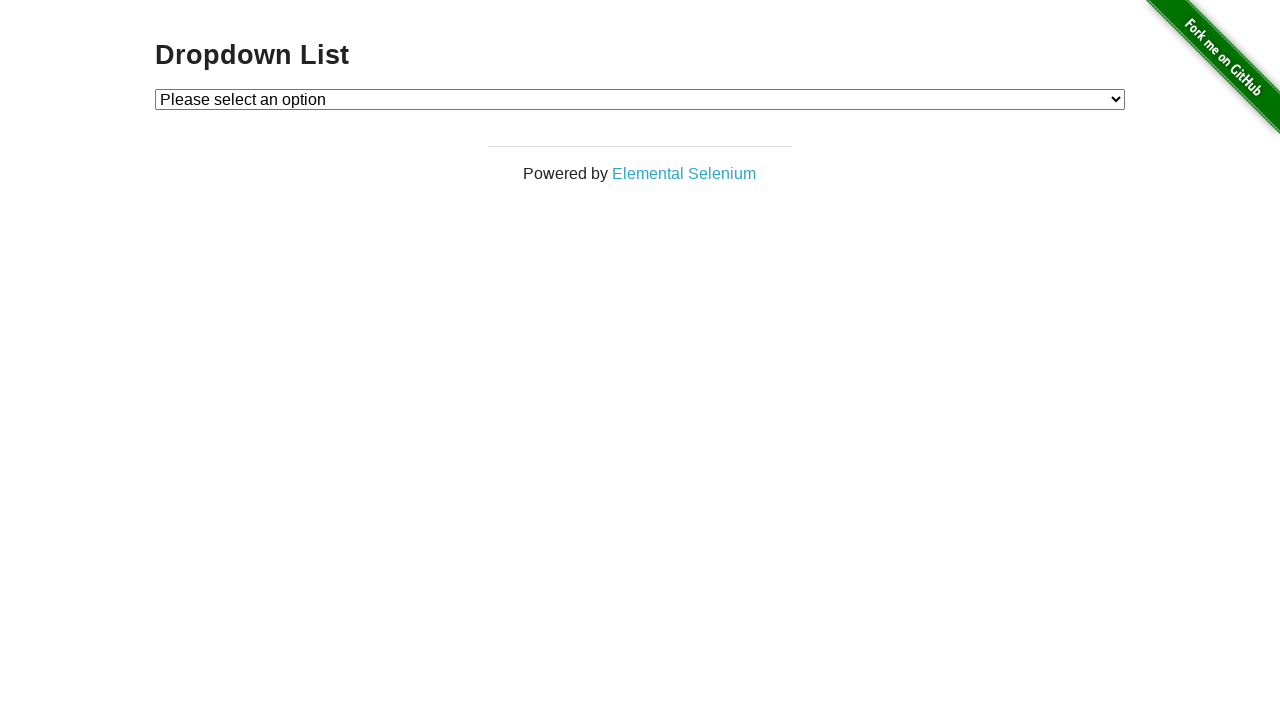

Selected 'Option 1' from dropdown menu on #dropdown
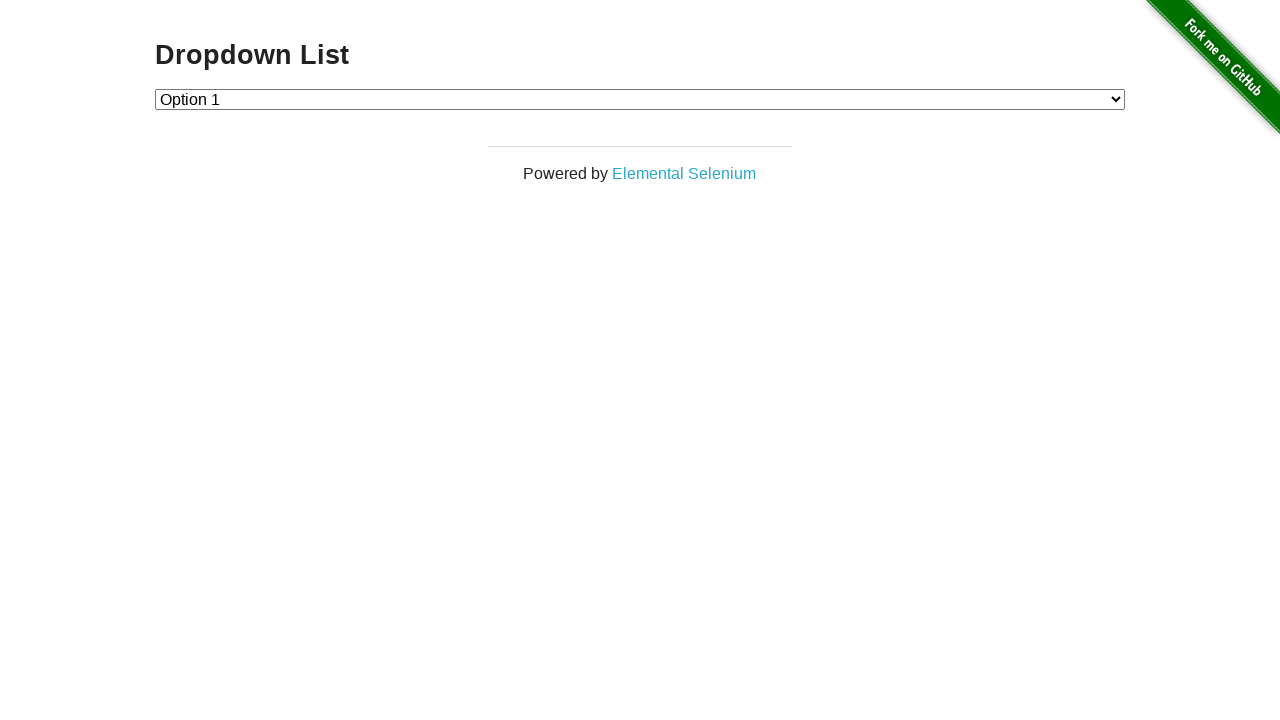

Selected 'Option 2' from dropdown menu on #dropdown
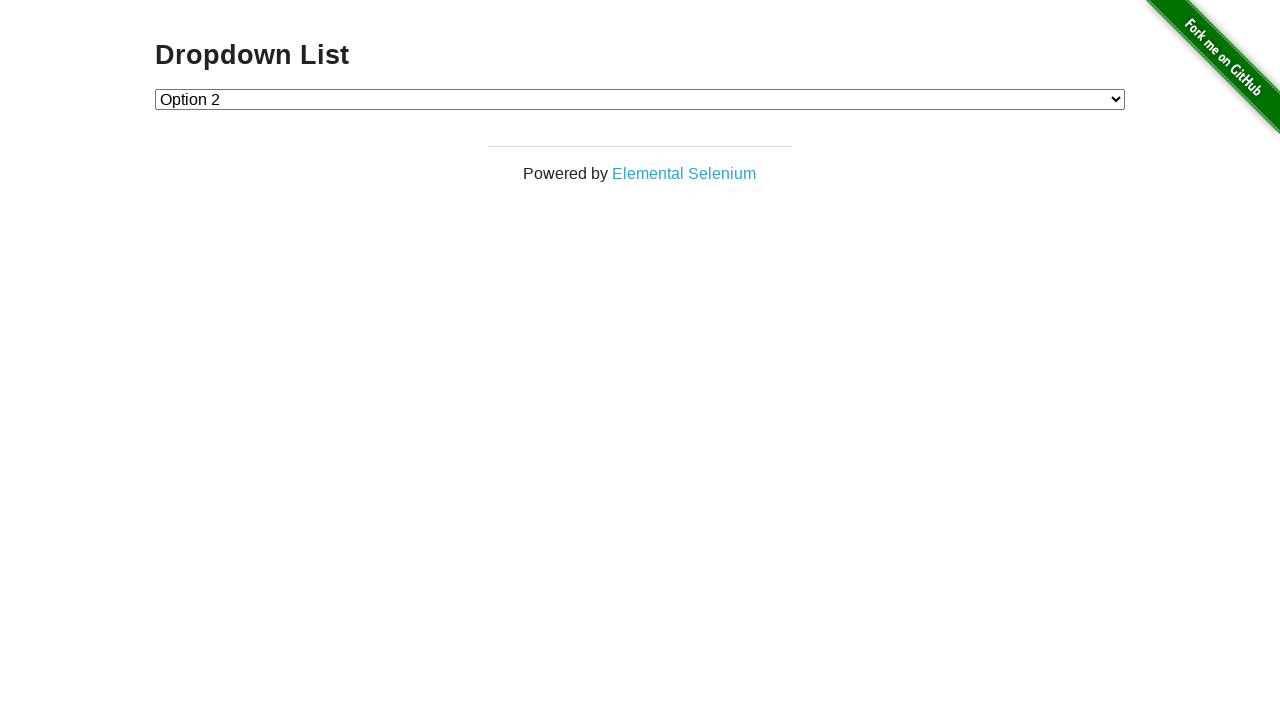

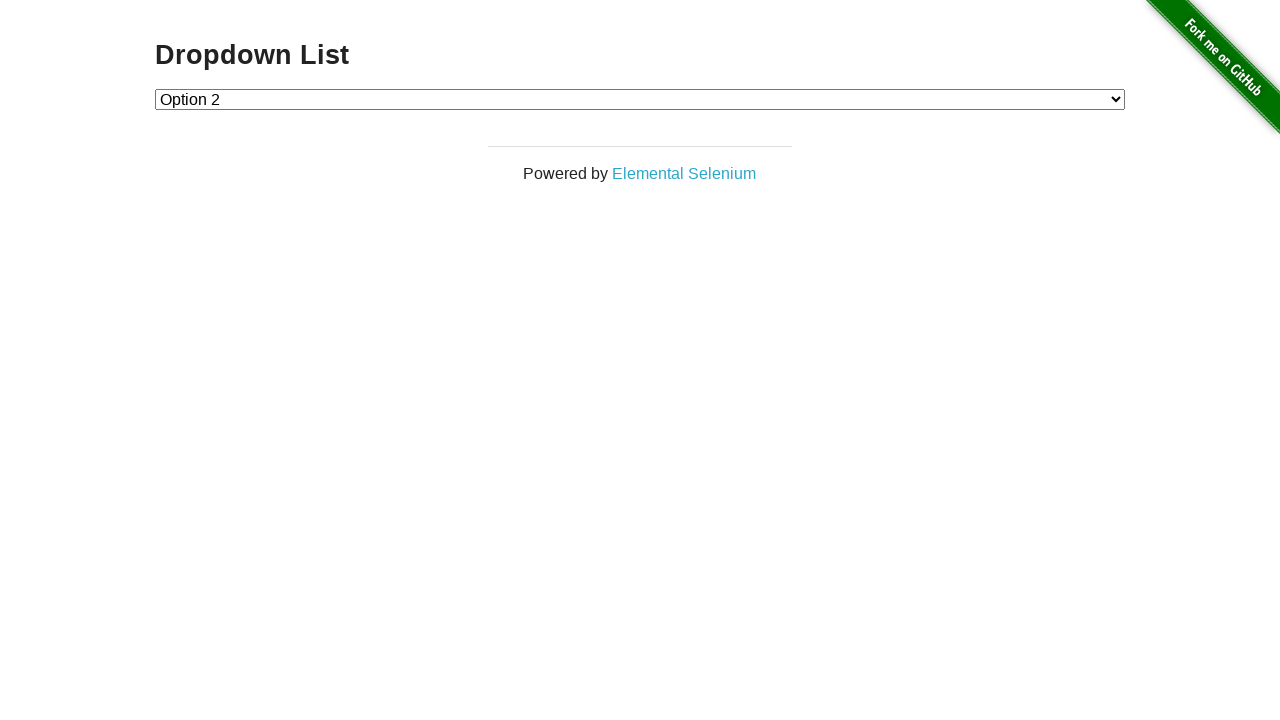